Navigates to OpenCart page, verifies the "New Customer" header text is displayed, and clicks on the logo image to return to the homepage.

Starting URL: https://naveenautomationlabs.com/opencart/index.php?route=account/login

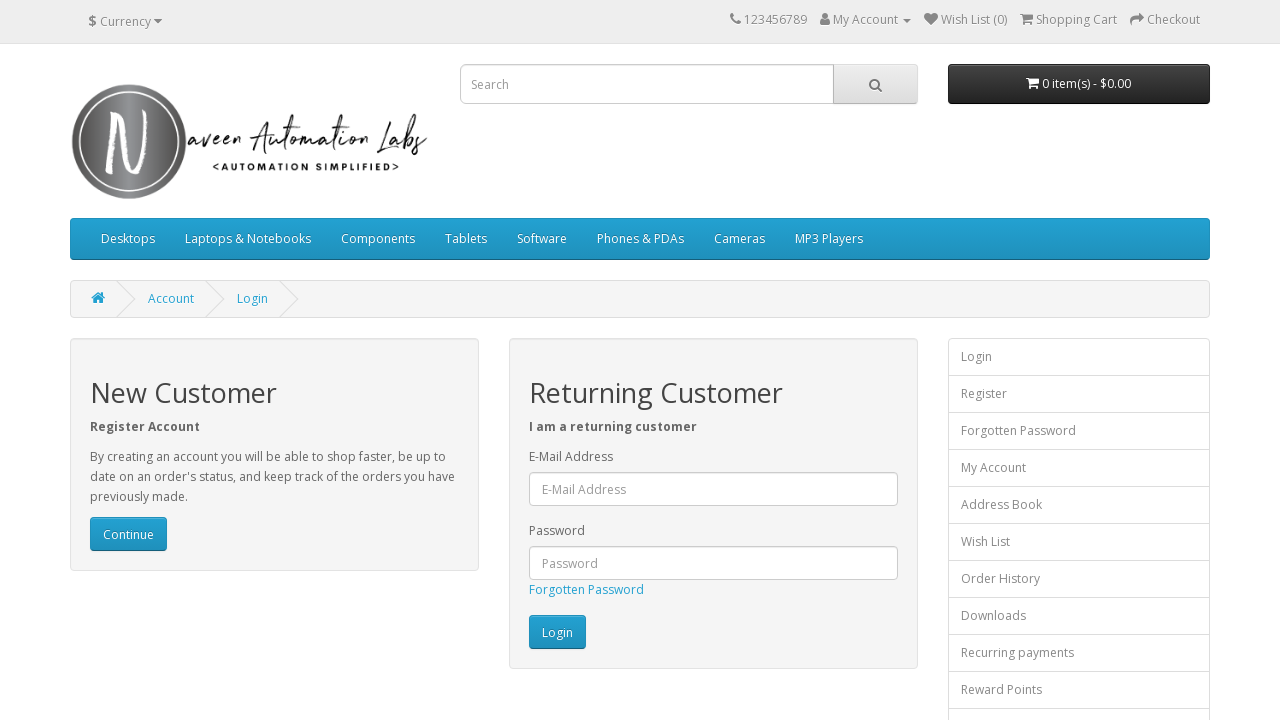

Located the h2 header element
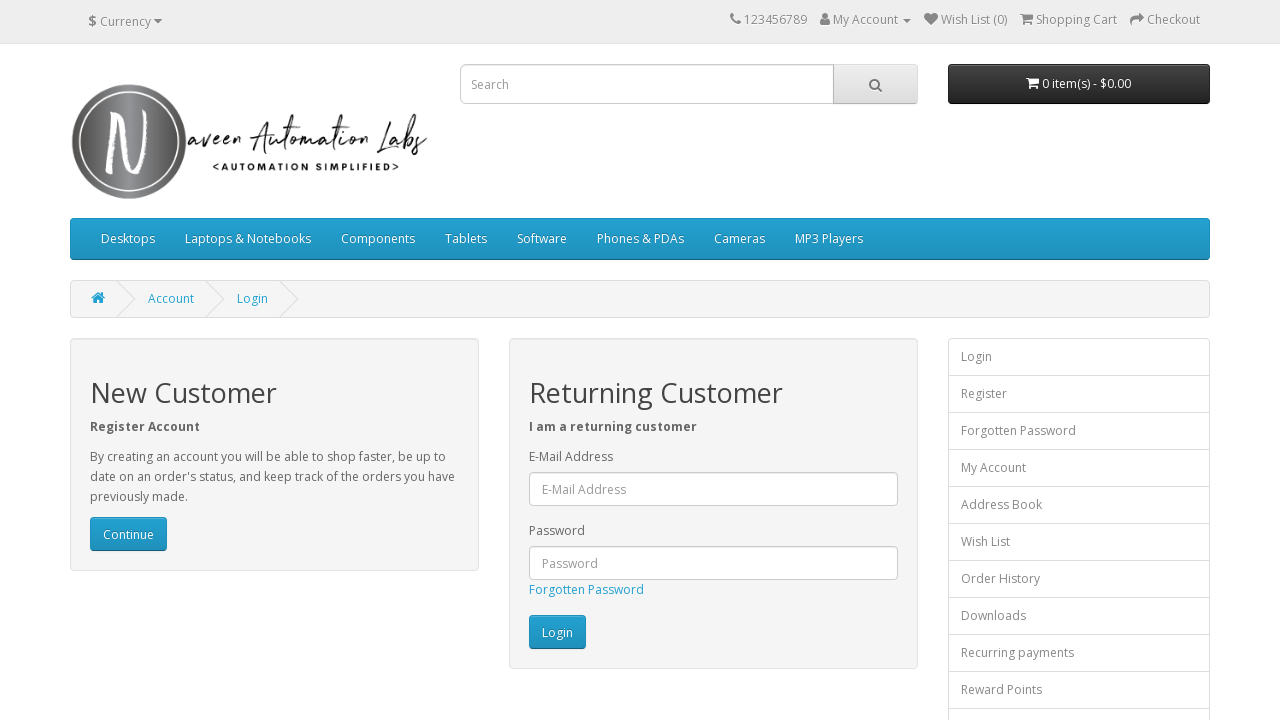

Retrieved header text: 'New Customer'
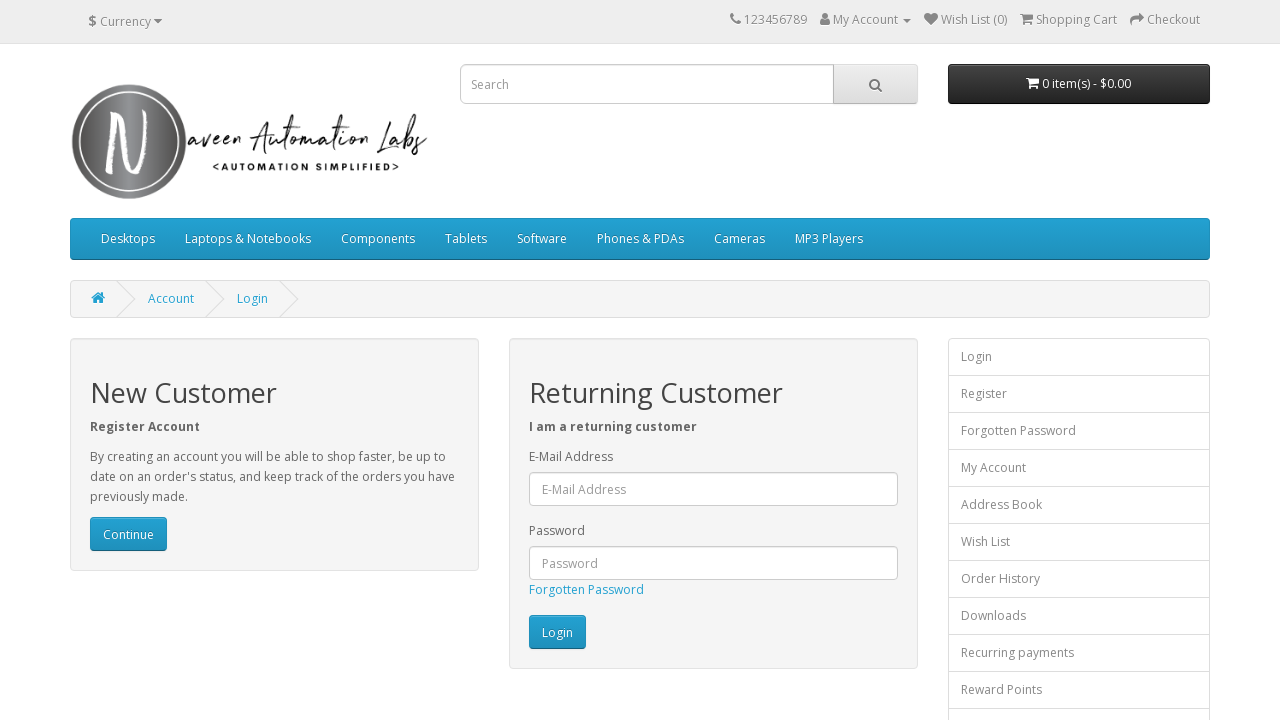

Verified 'New Customer' header text is displayed - PASS
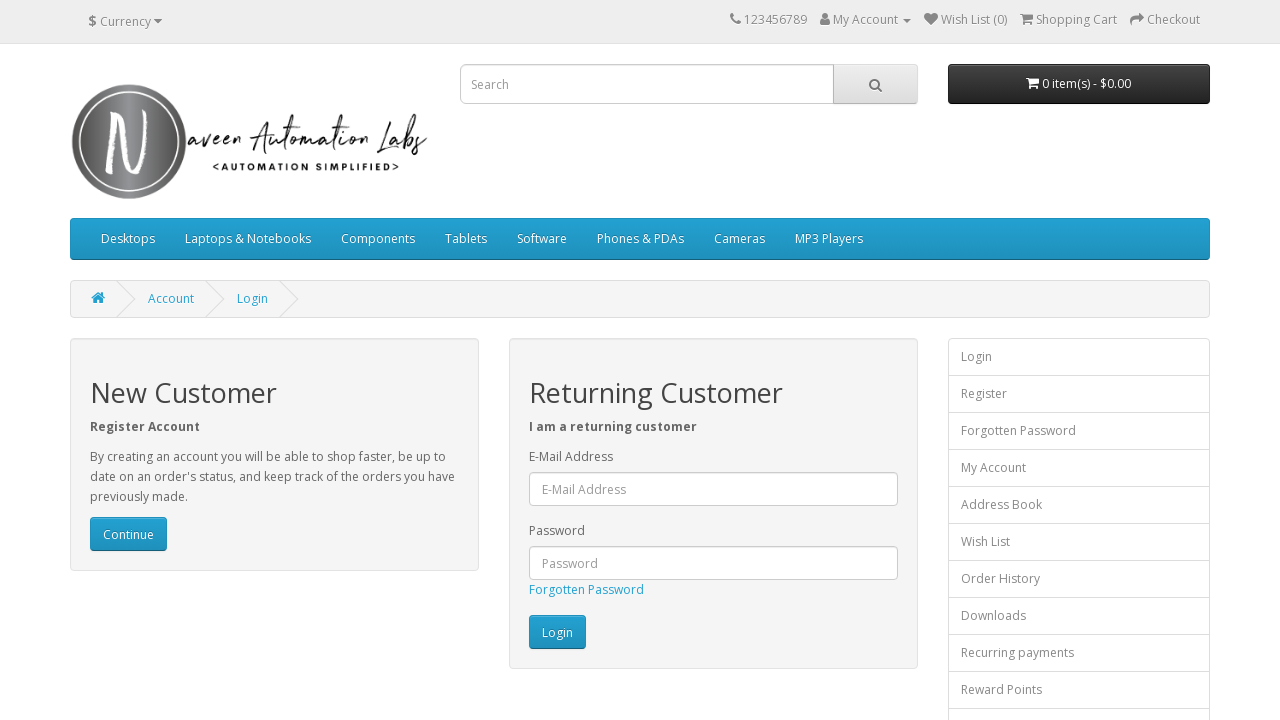

Clicked on logo image to return to homepage at (250, 136) on .img-responsive
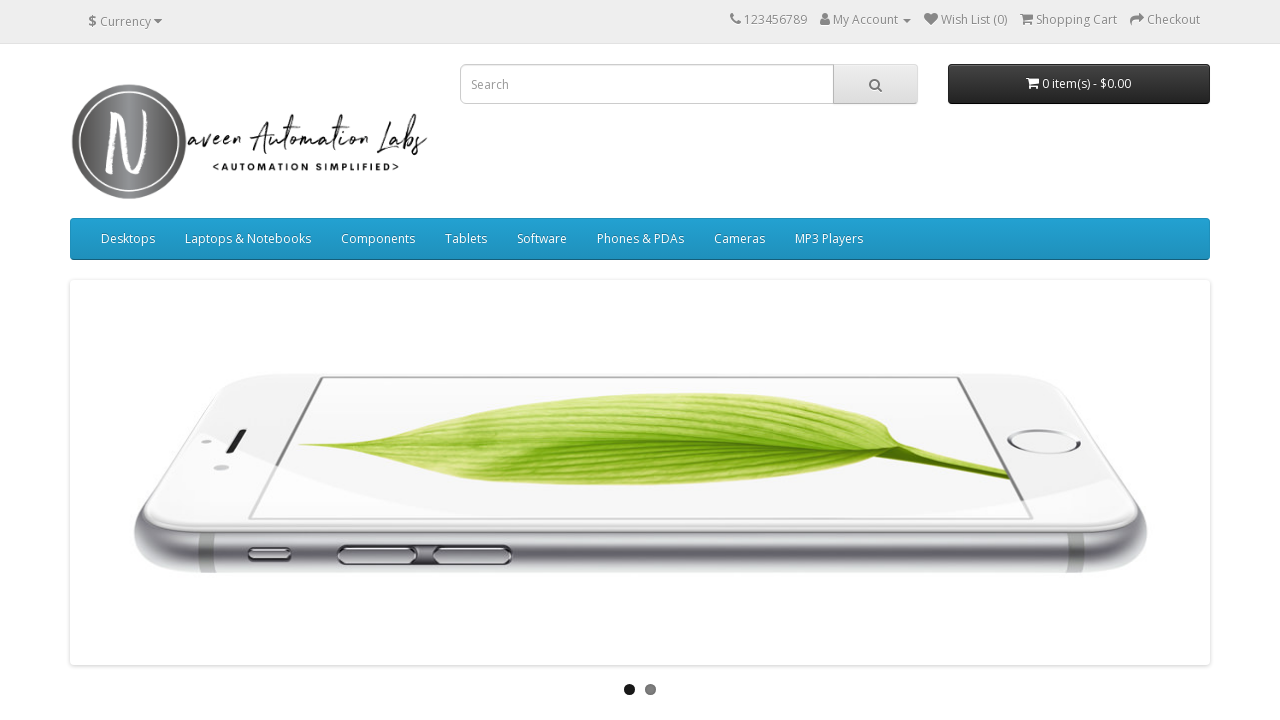

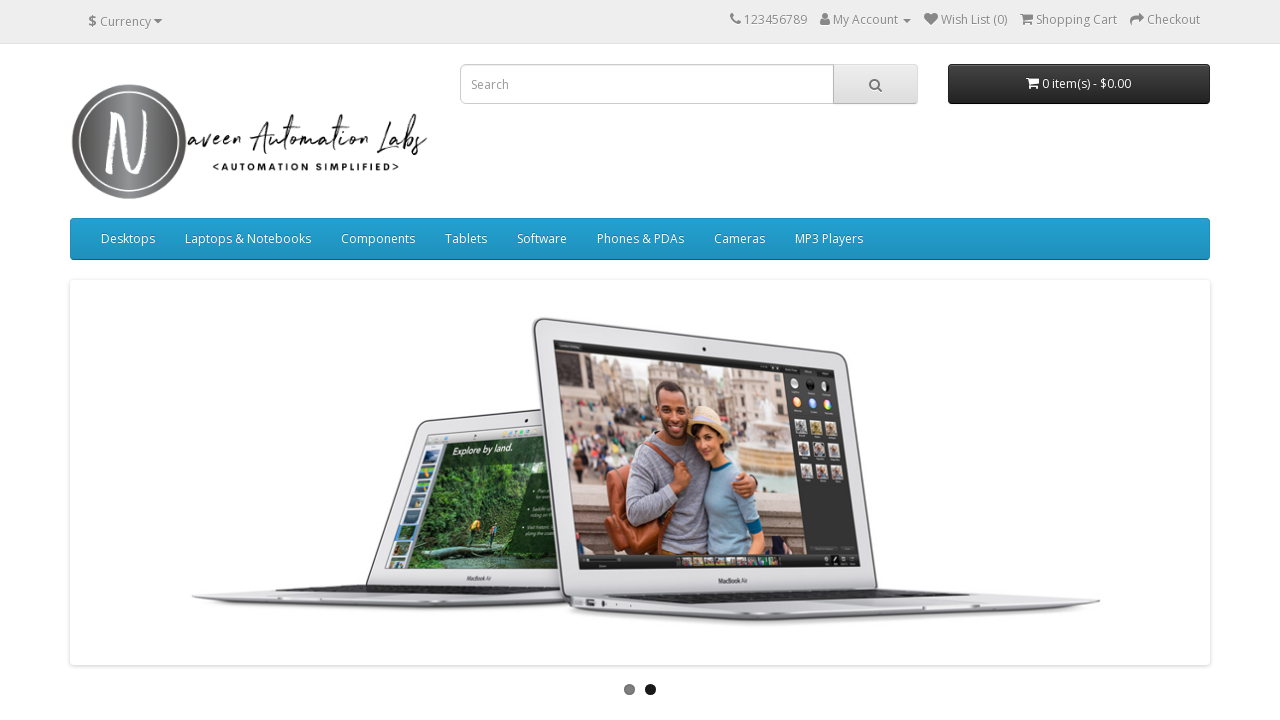